Tests a registration form by filling in first name, last name, and email fields, then submitting and verifying the success message.

Starting URL: http://suninjuly.github.io/registration1.html

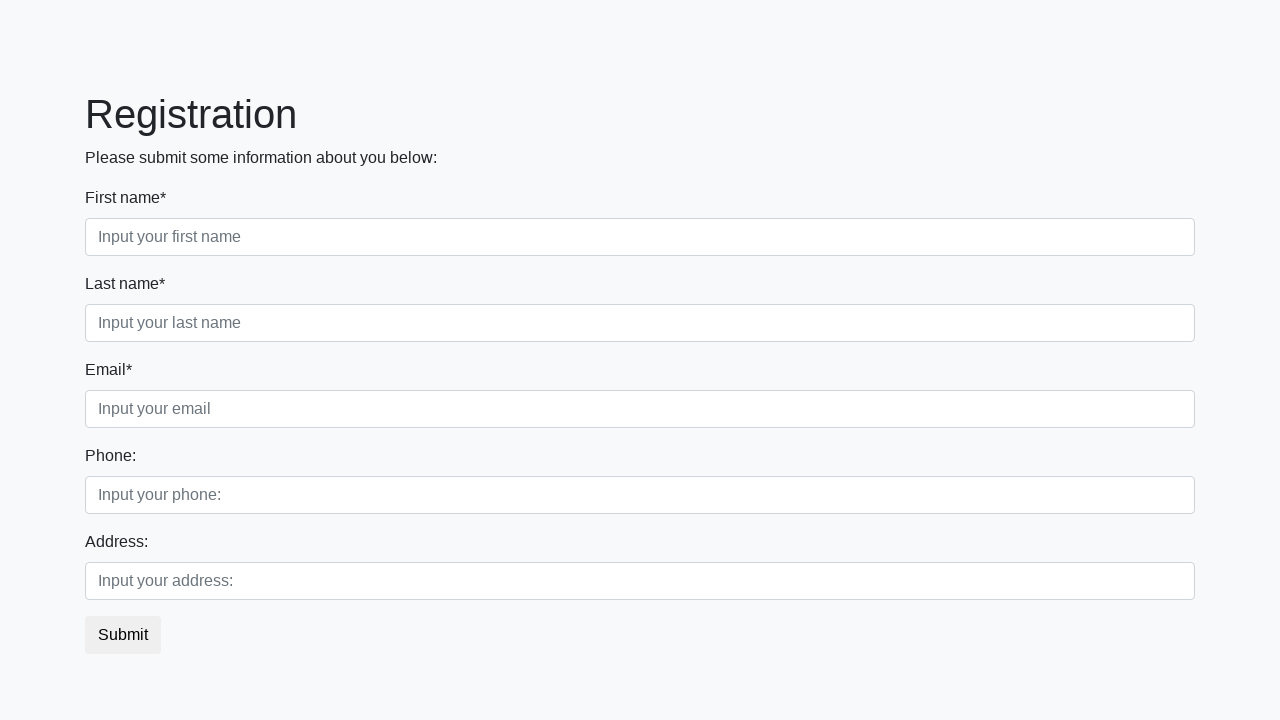

Filled first name field with 'Ivan' on .form-control.first
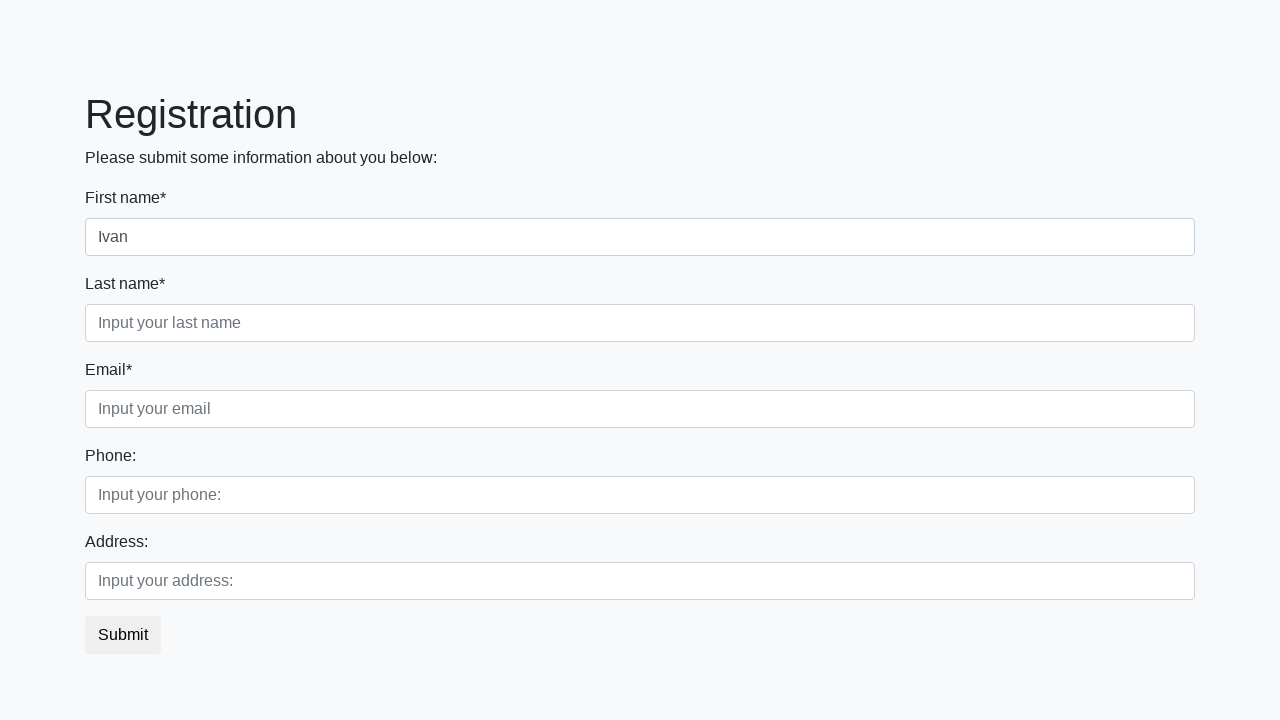

Filled last name field with 'Petrov' on .form-control.second
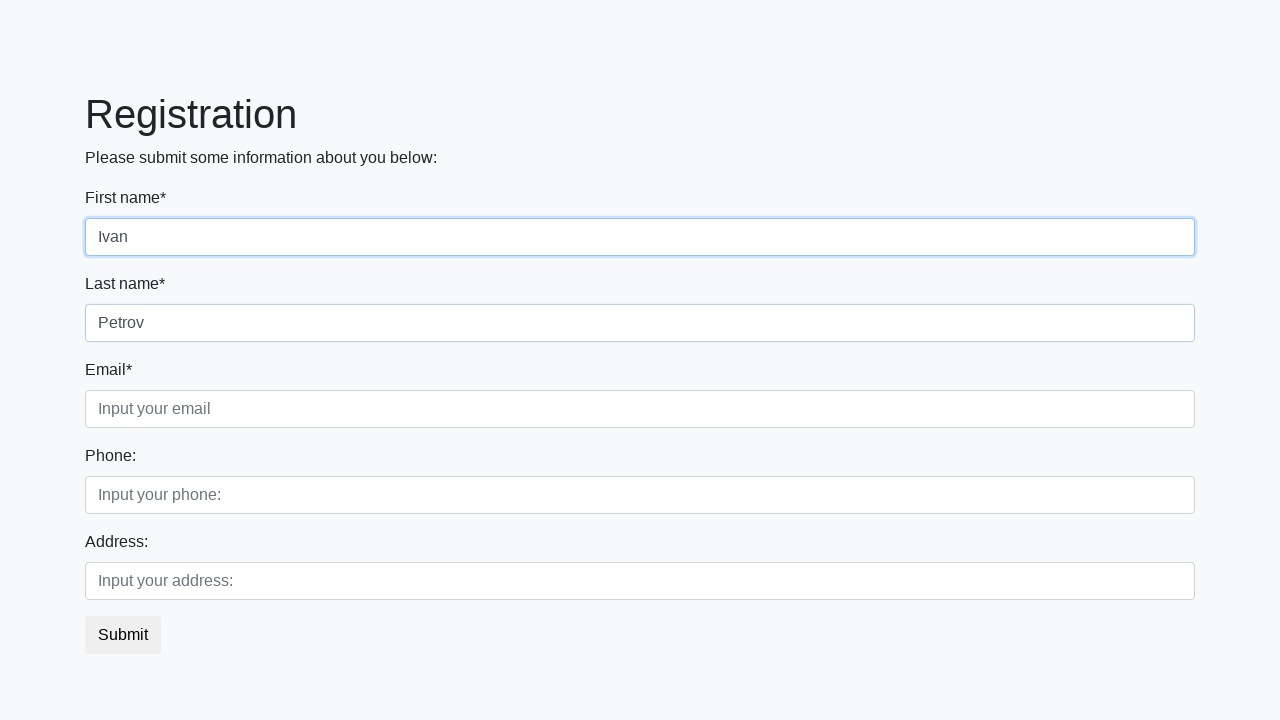

Filled email field with 'Petrov@mail.ru' on .form-control.third
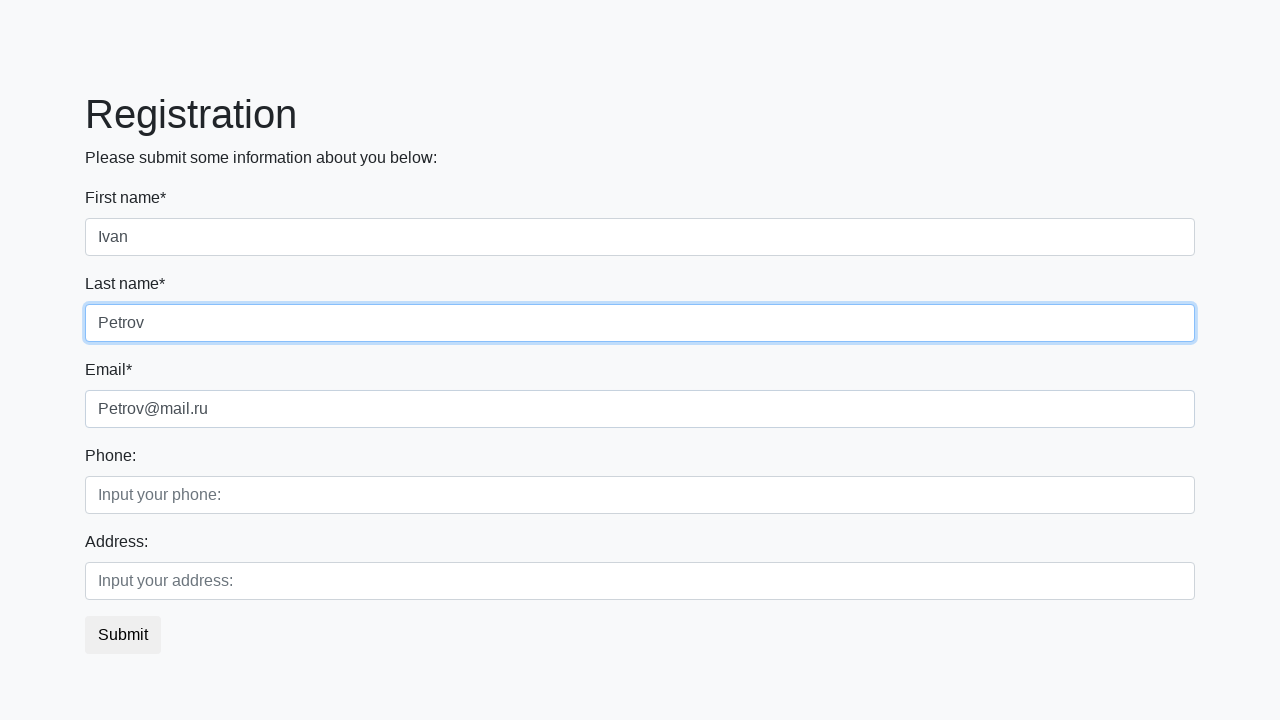

Clicked submit button to register at (123, 635) on button.btn
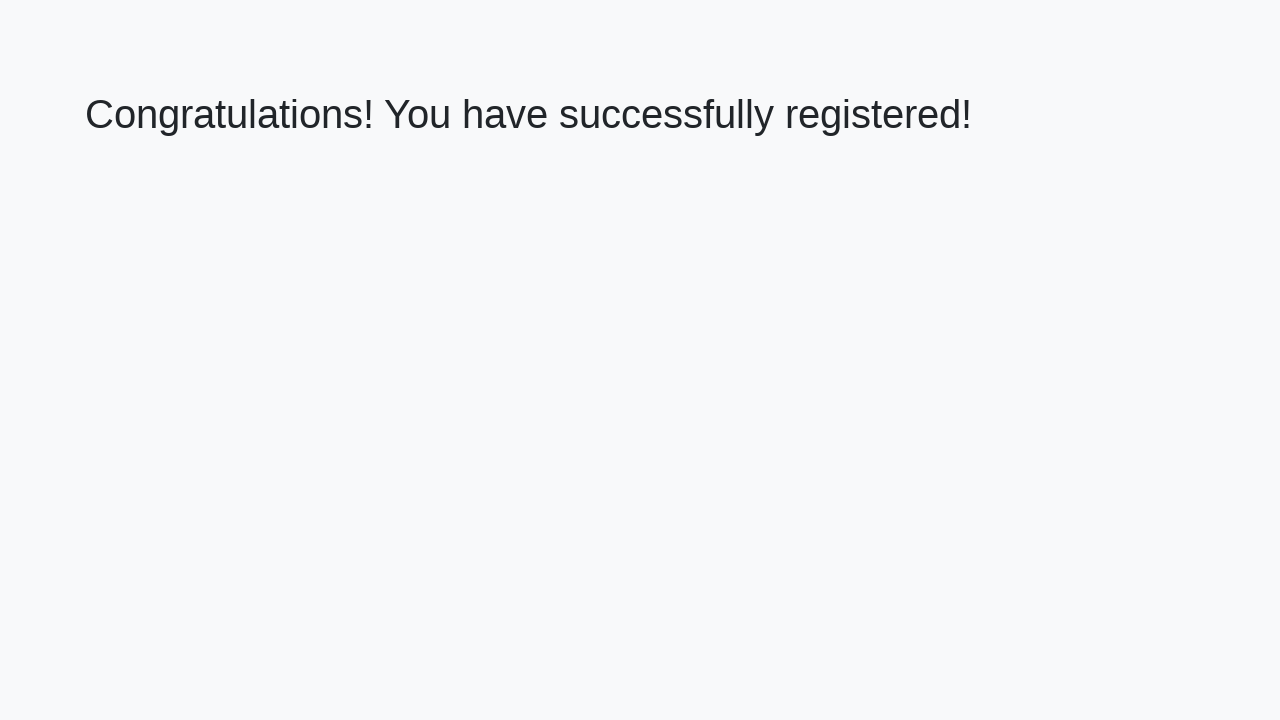

Success message header loaded
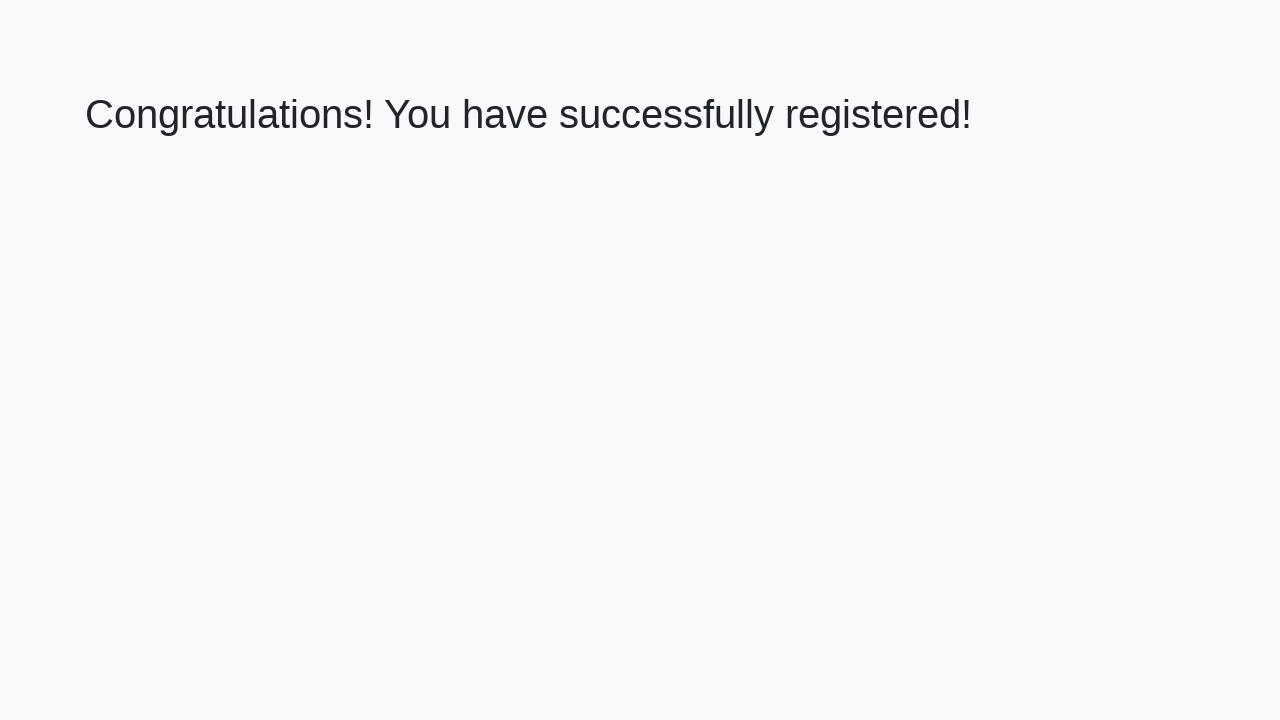

Retrieved success message text: 'Congratulations! You have successfully registered!'
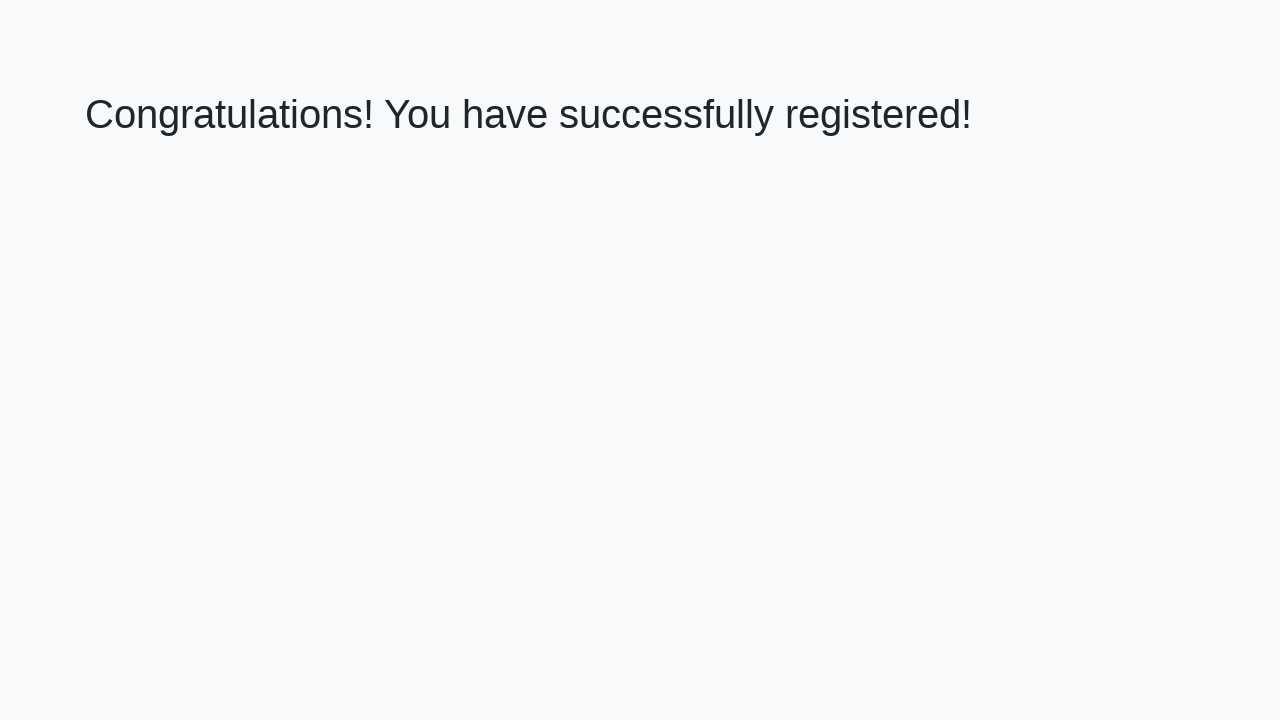

Verified success message matches expected text
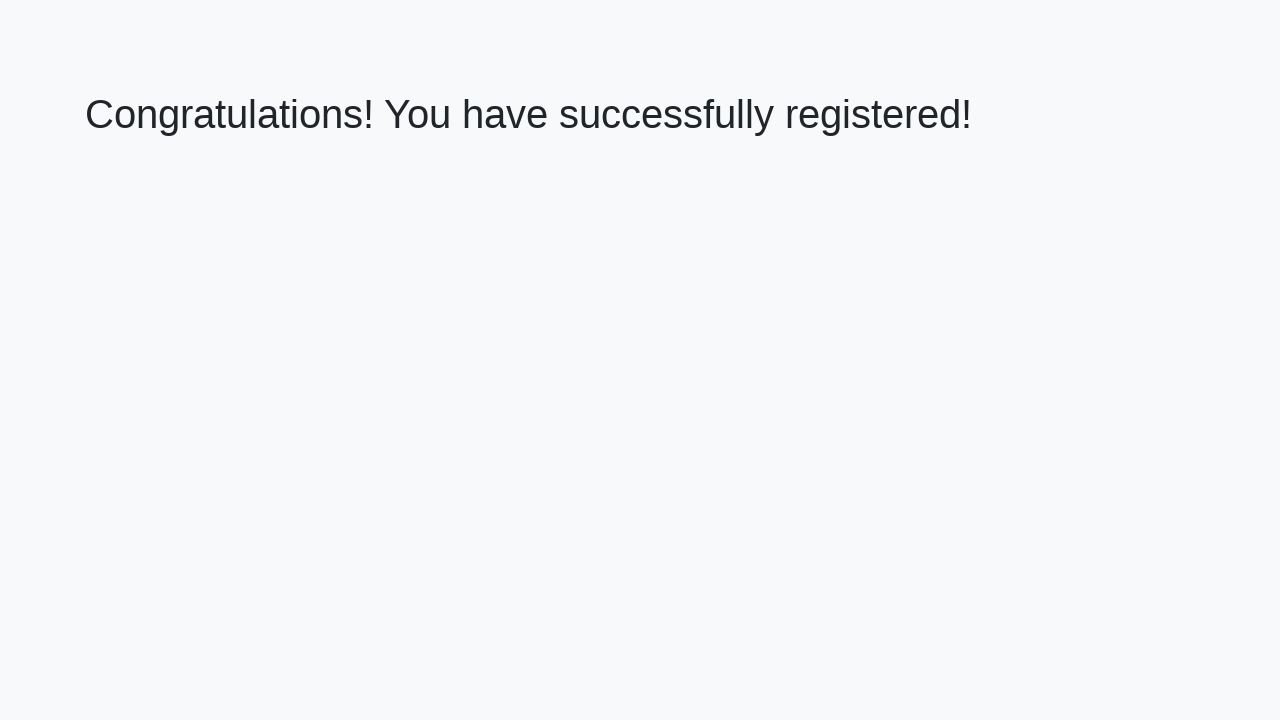

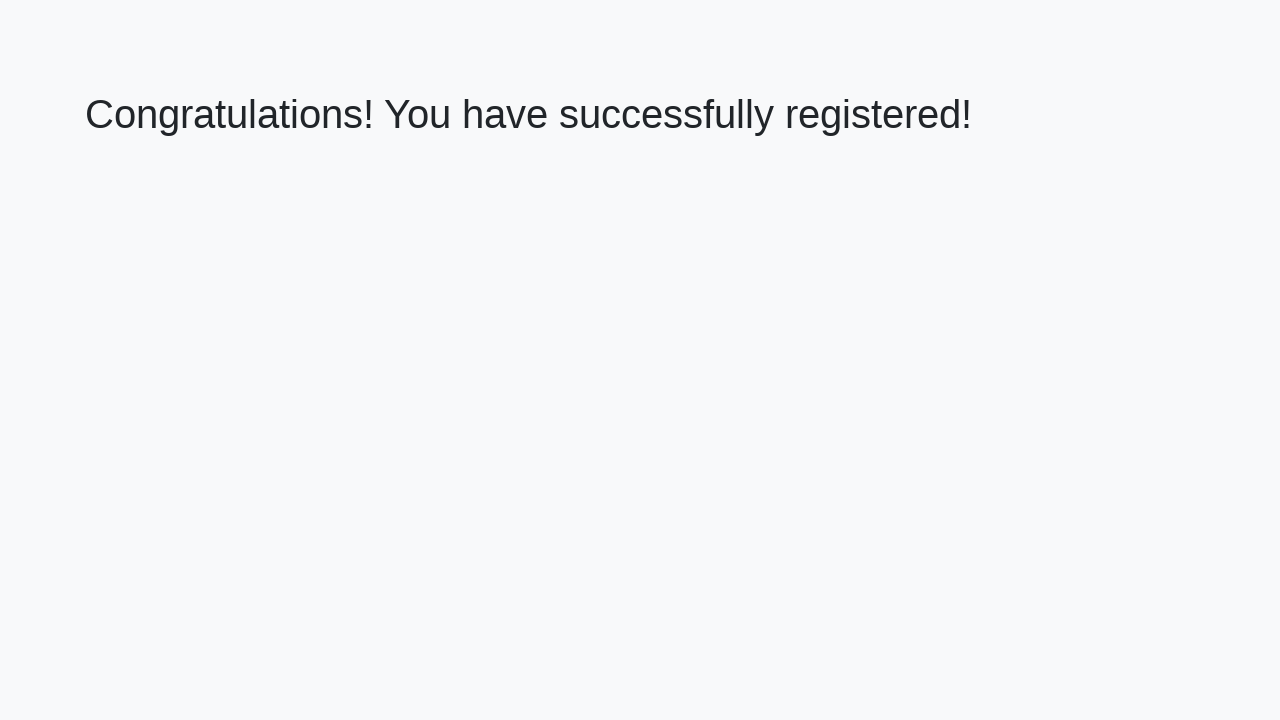